Tests dynamic loading scenario where an element is hidden on the page and becomes visible after clicking a start button, then verifies the displayed text is "Hello World!"

Starting URL: https://the-internet.herokuapp.com/dynamic_loading/1

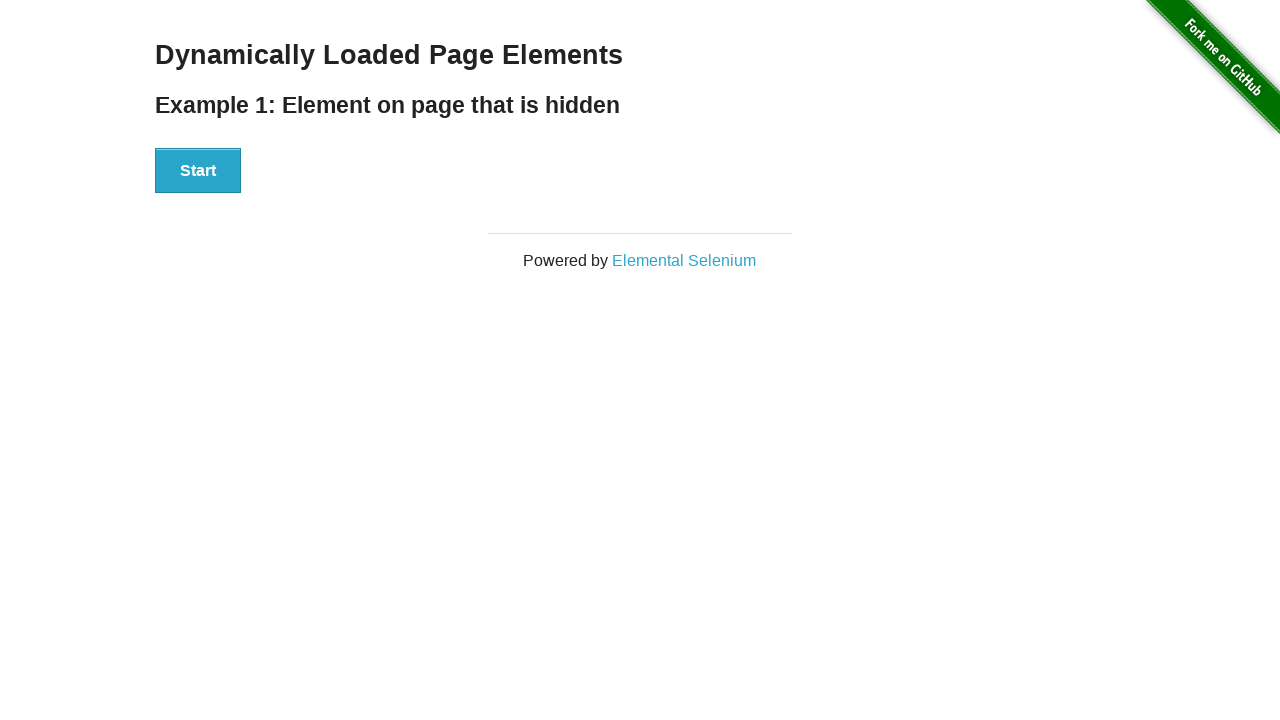

Clicked start button to trigger dynamic loading at (198, 171) on #start button
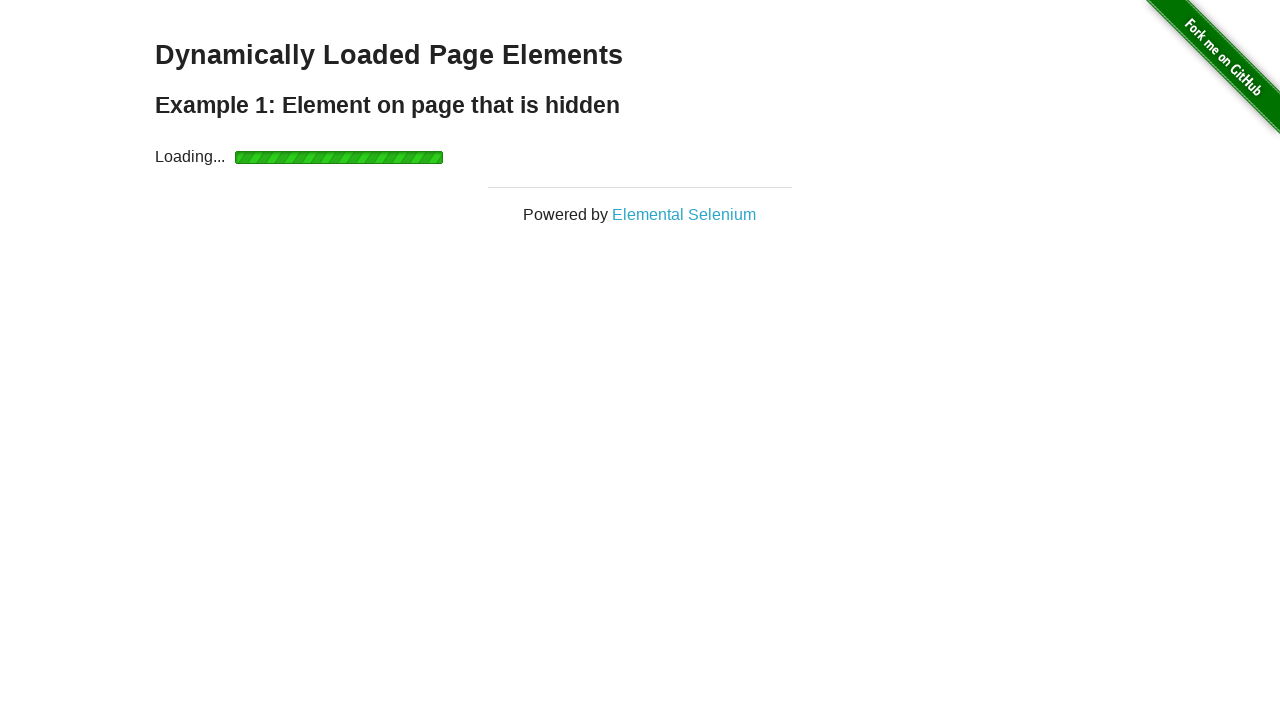

Waited for finish element to become visible
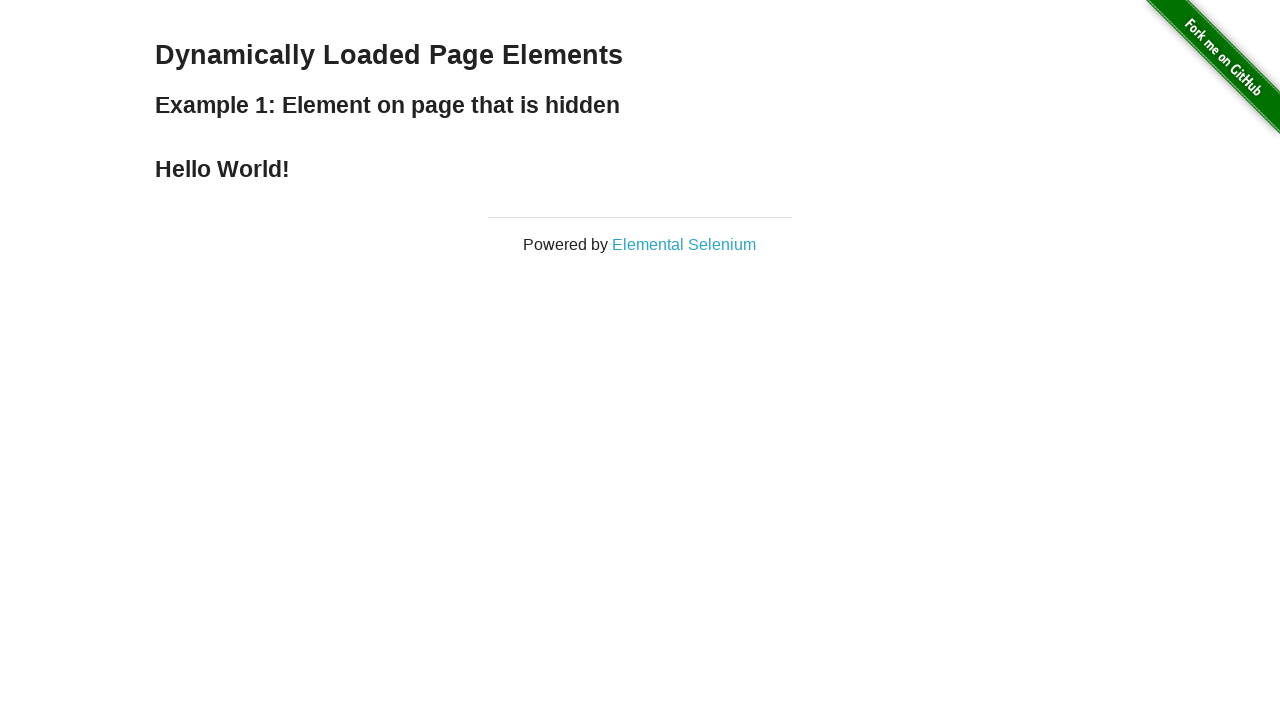

Retrieved text content from finish element
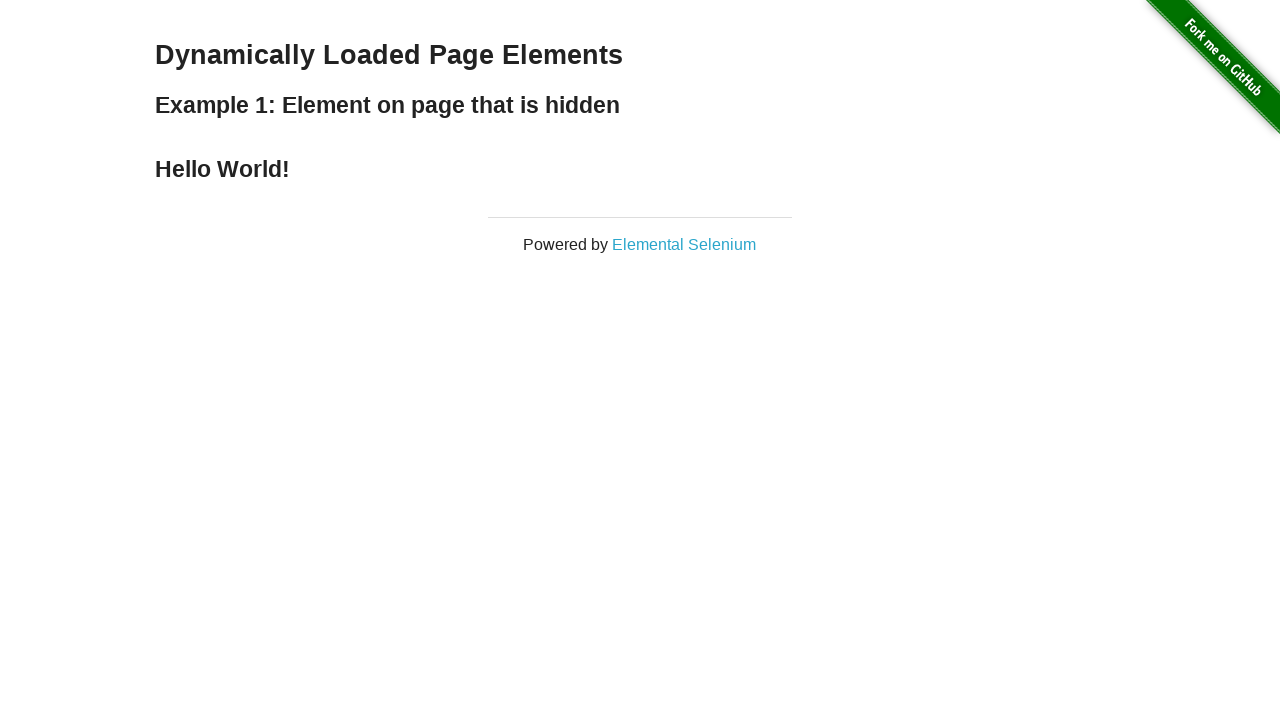

Verified that finish element contains 'Hello World!'
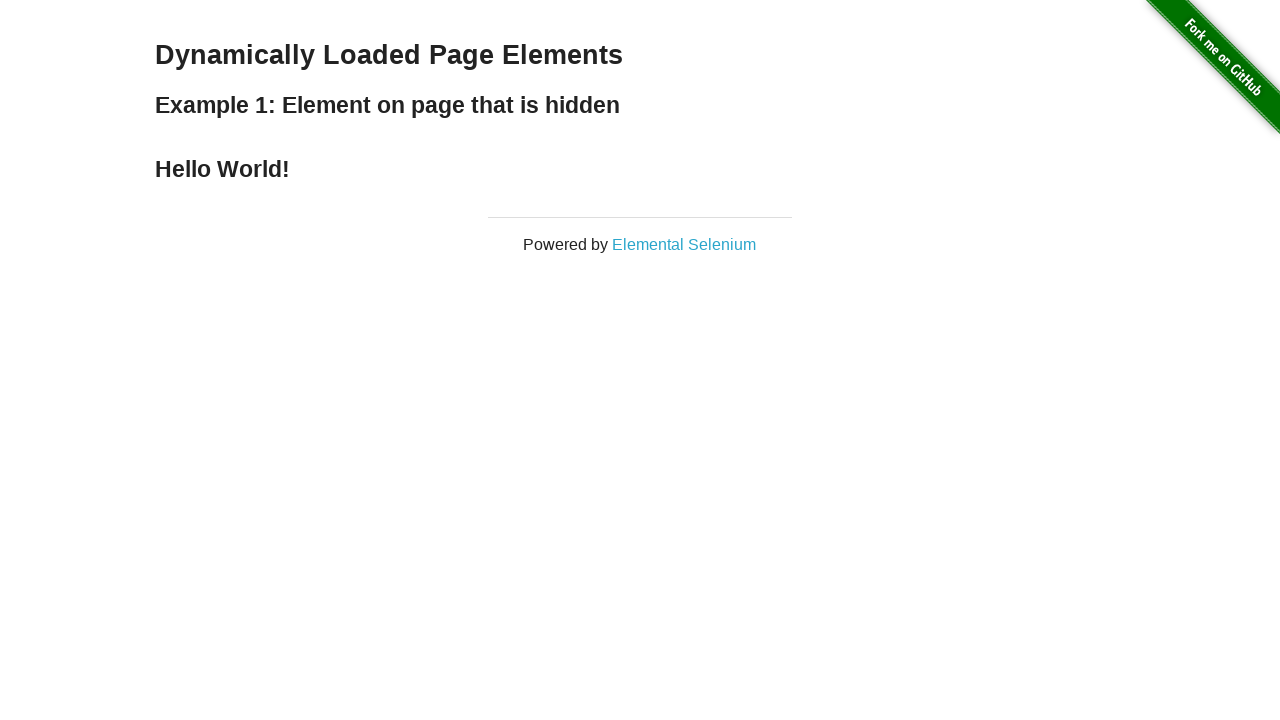

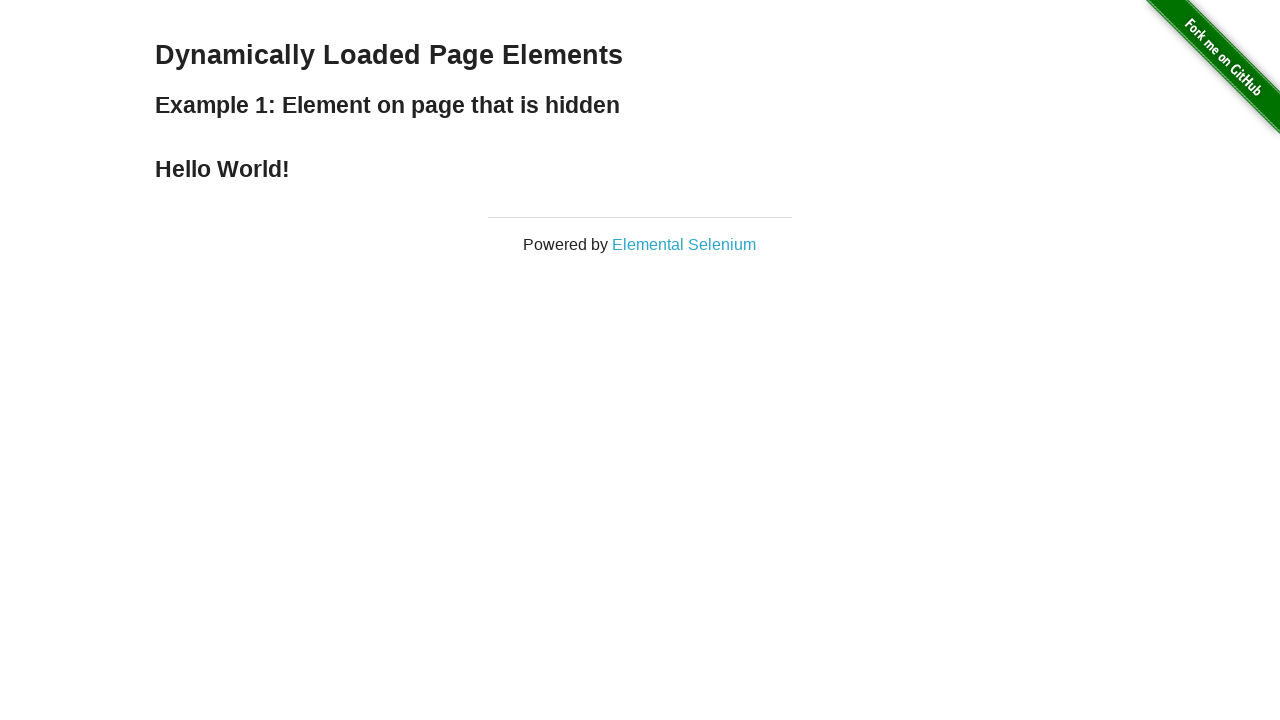